Tests navigation to the Retirees page by clicking the menu item and validating the page content

Starting URL: https://www.fppaco.org

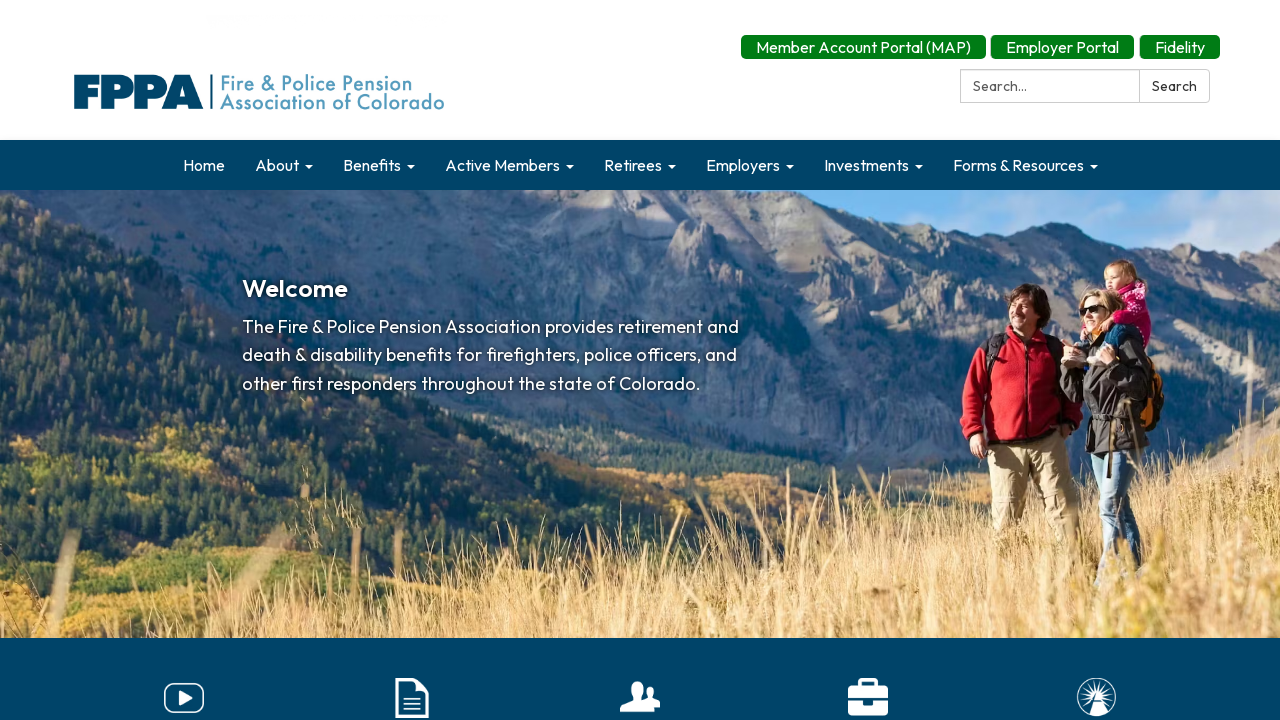

Set viewport size to 1280x720
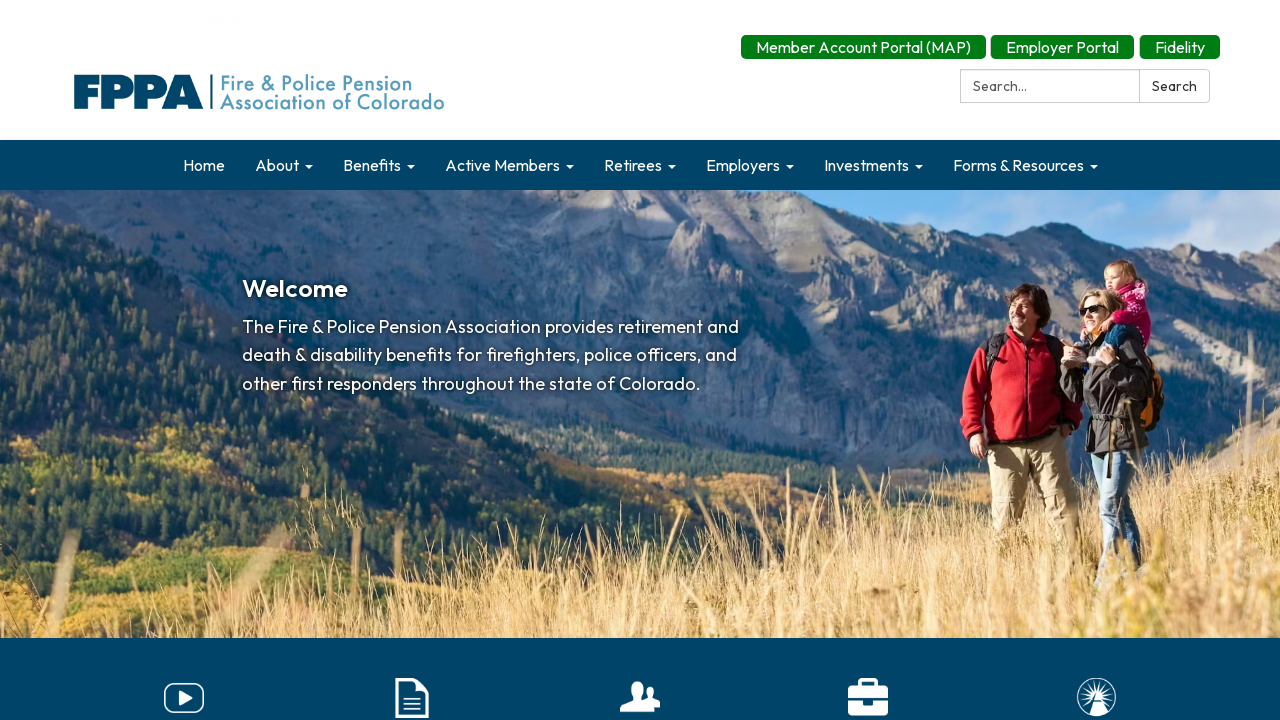

Clicked Retirees menu item at (640, 165) on internal:role=menuitem[name="Retirees"i]
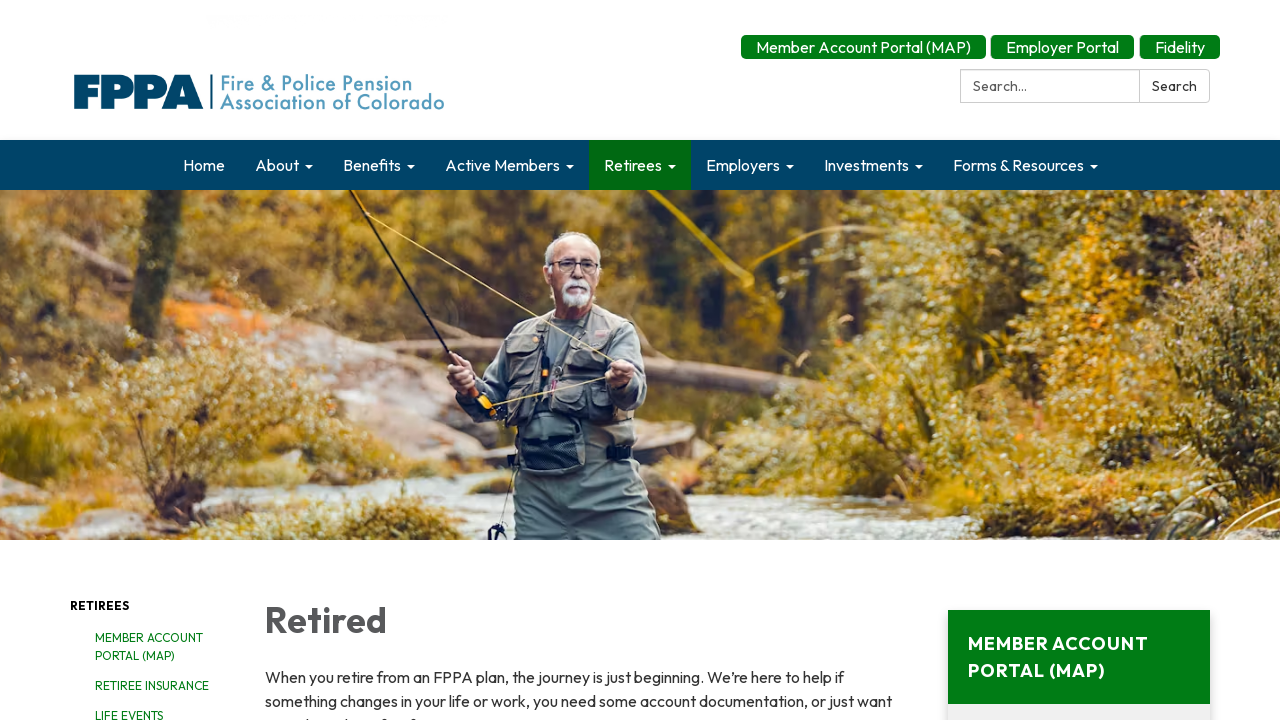

Page load state completed
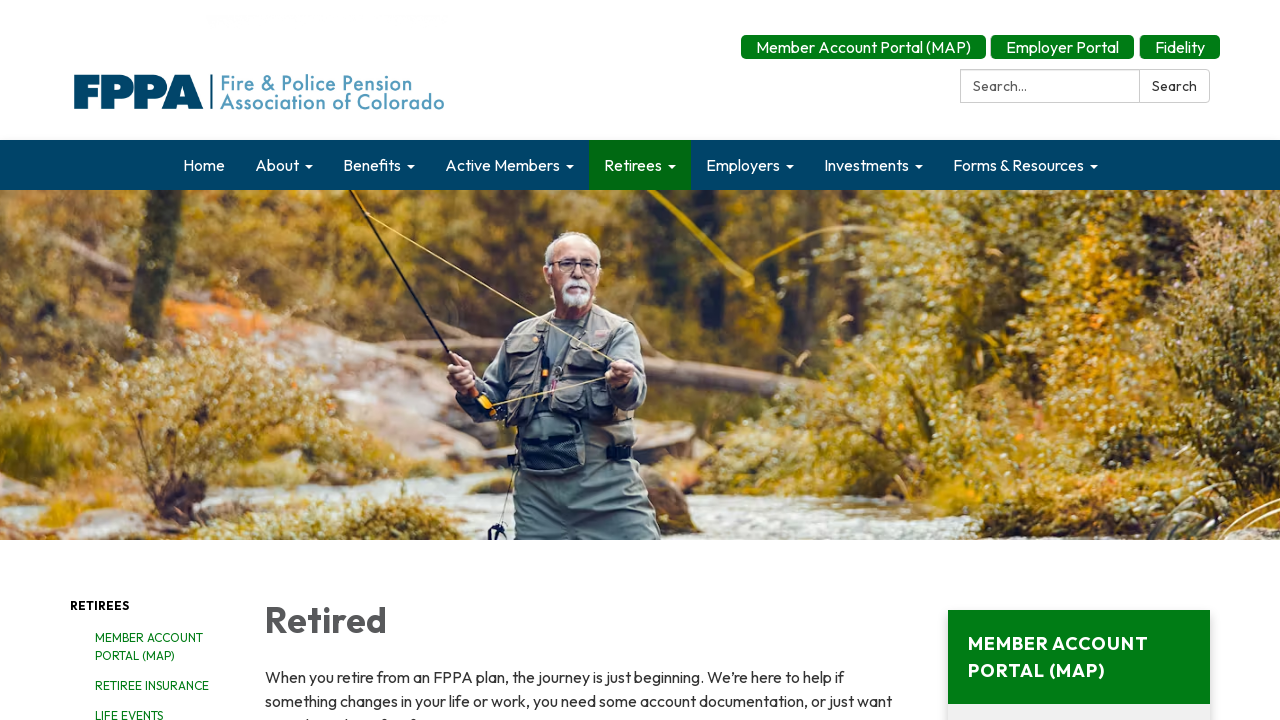

Main content area is visible on Retirees page
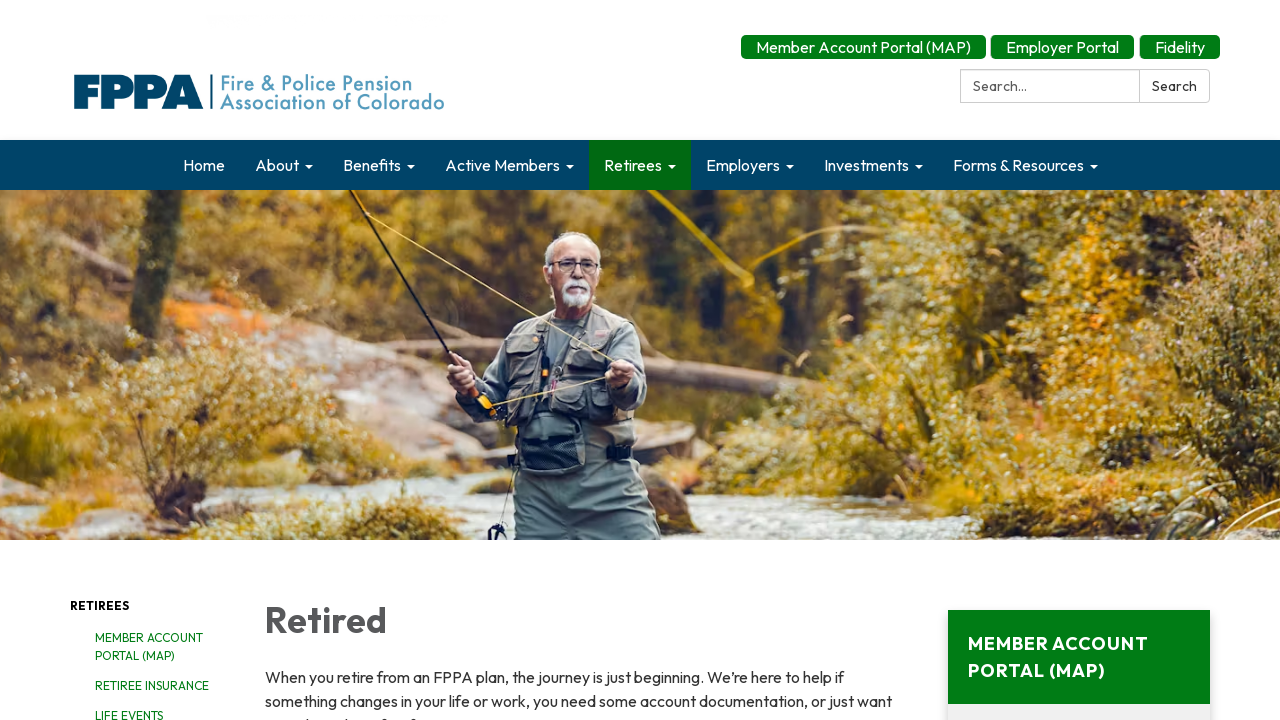

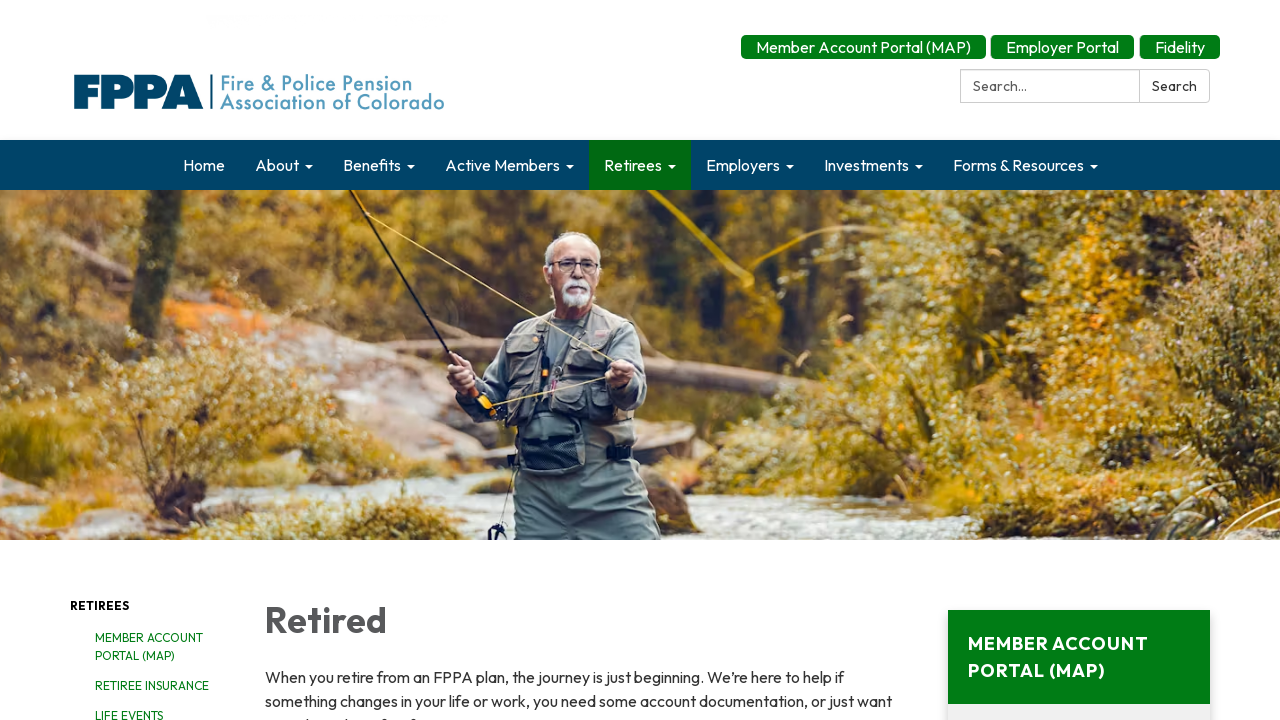